Tests the passenger selector functionality on SpiceJet's homepage by opening the traveller dropdown and incrementing the adult passenger count 3 times.

Starting URL: https://www.spicejet.com/

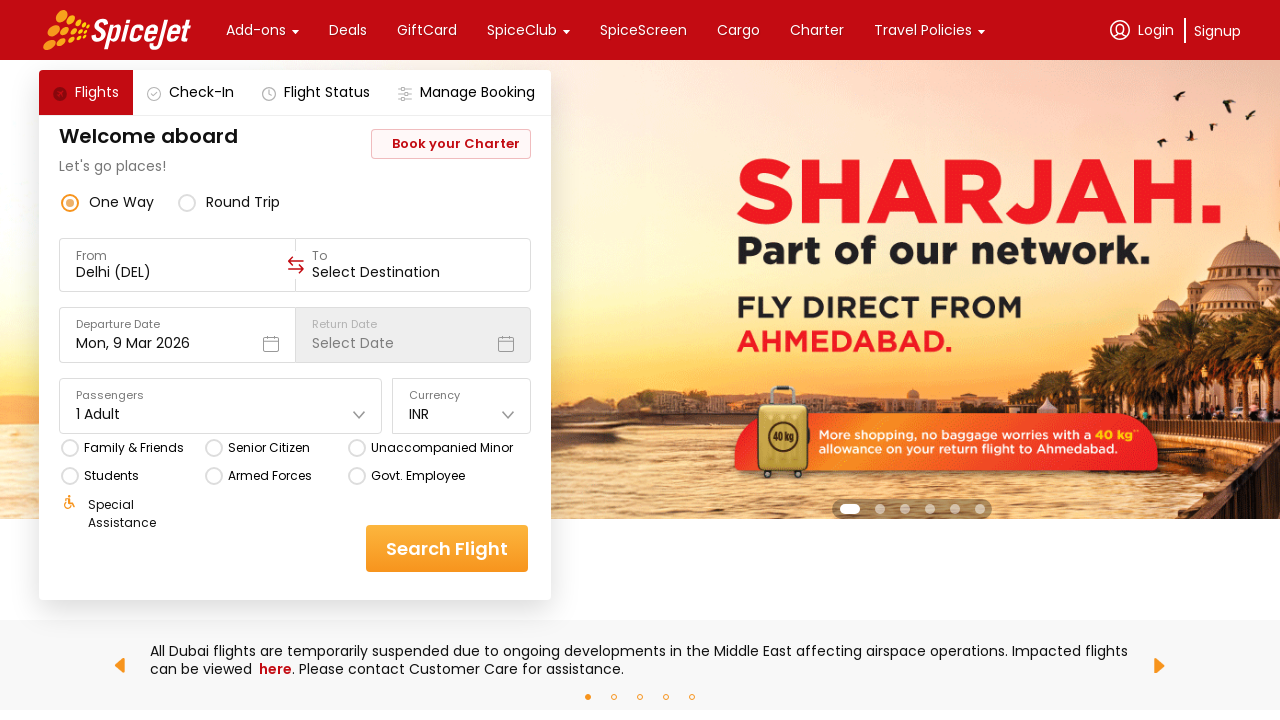

Clicked on travellers/passengers dropdown to open it at (221, 414) on div[data-testid='home-page-travellers'] > div:nth-child(2)
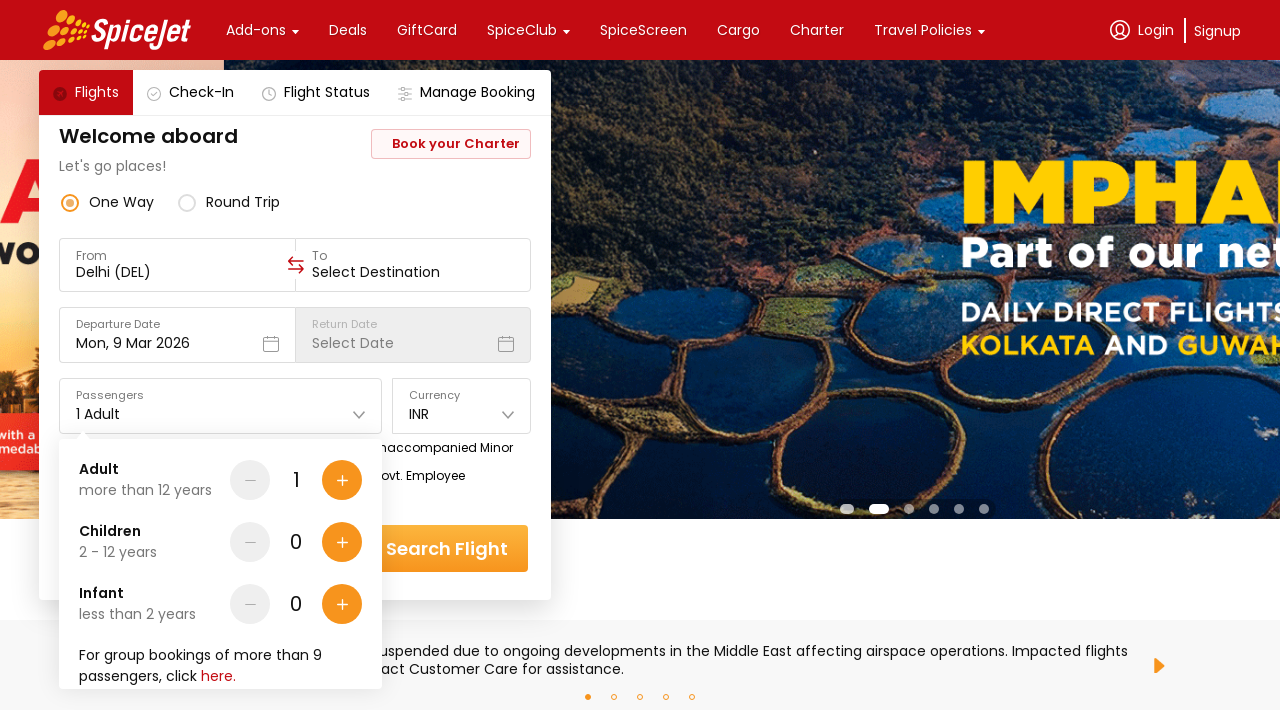

Clicked plus button to increment adult passenger count (iteration 1/3) at (342, 480) on div[data-testid='Adult-testID-plus-one-cta']
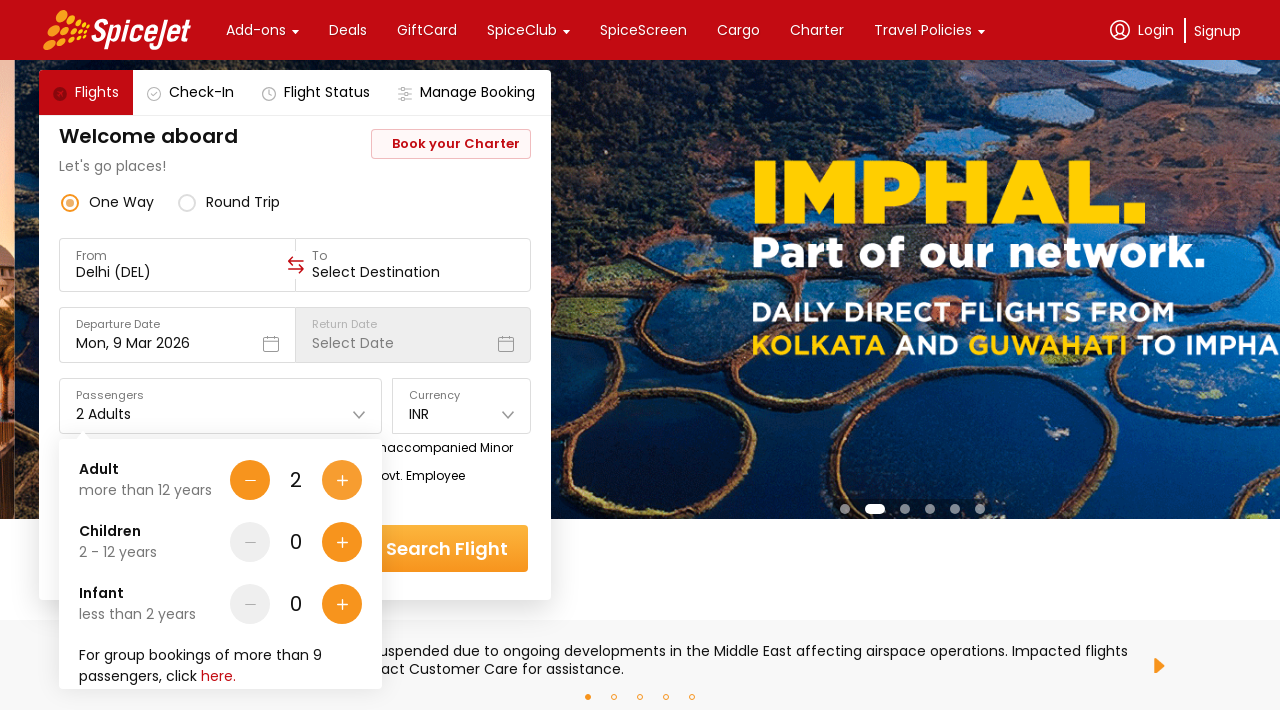

Clicked plus button to increment adult passenger count (iteration 2/3) at (342, 480) on div[data-testid='Adult-testID-plus-one-cta']
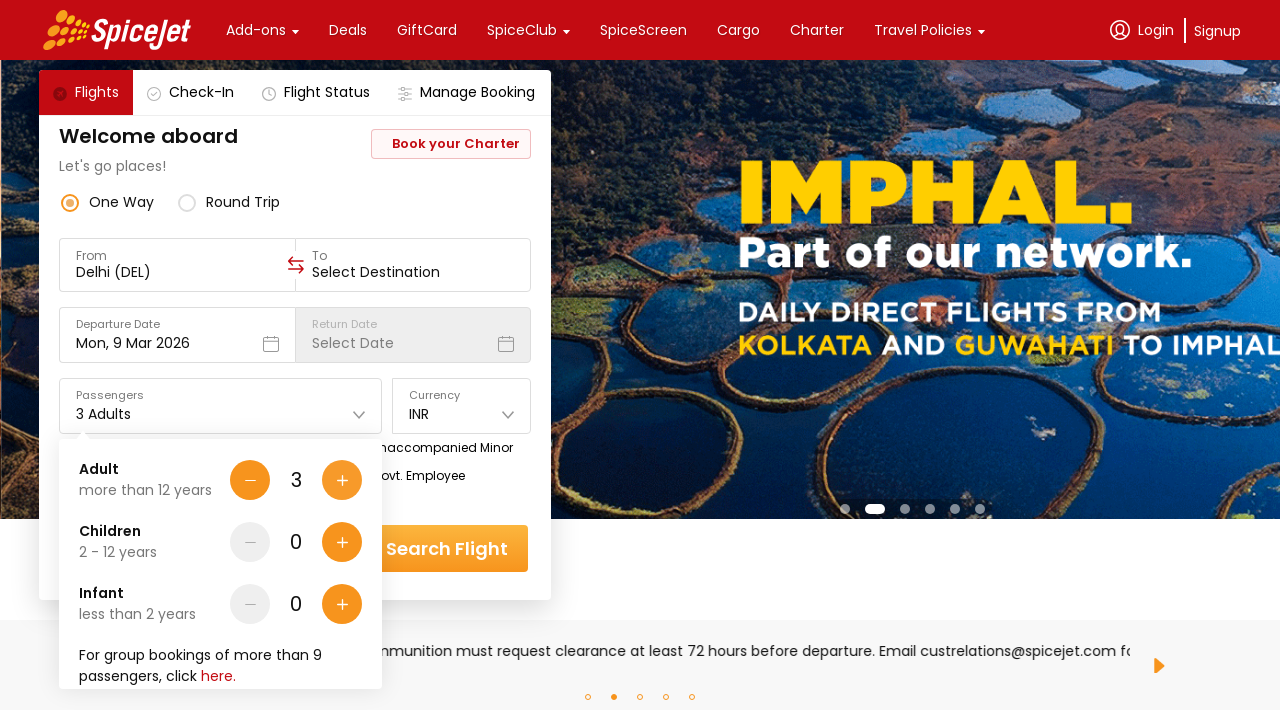

Clicked plus button to increment adult passenger count (iteration 3/3) at (342, 480) on div[data-testid='Adult-testID-plus-one-cta']
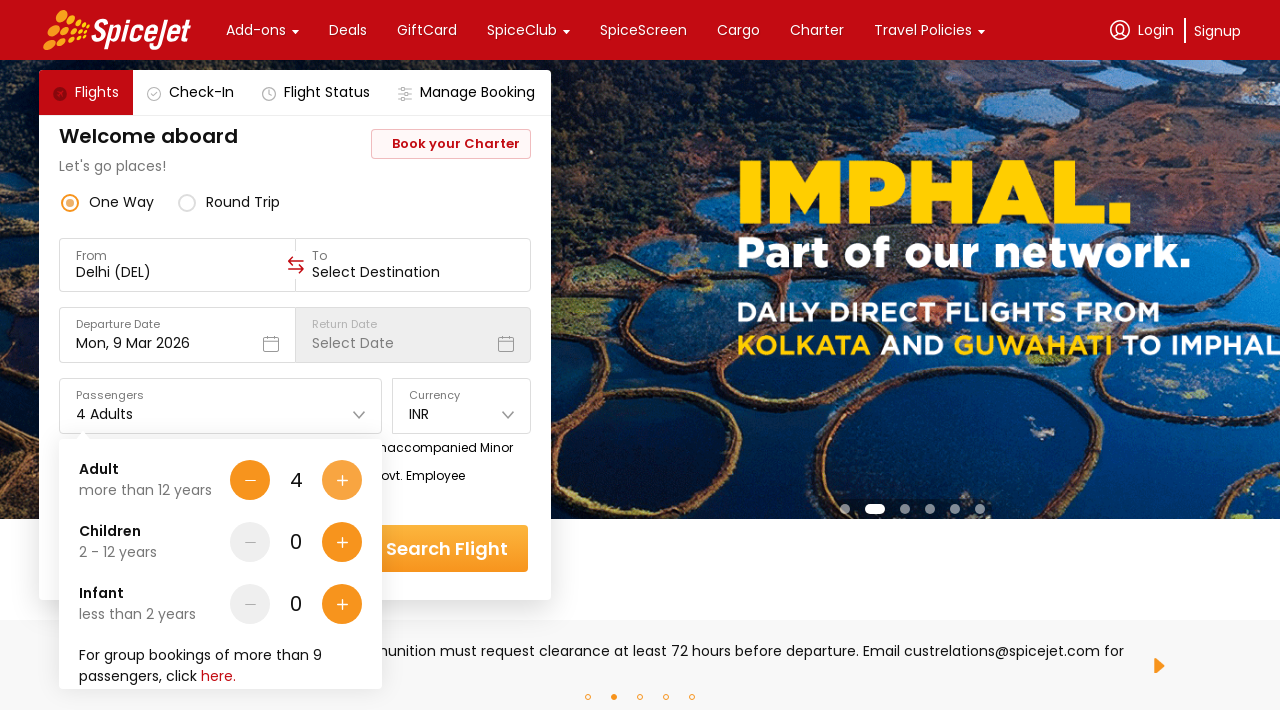

Waited 500ms for passenger count to update
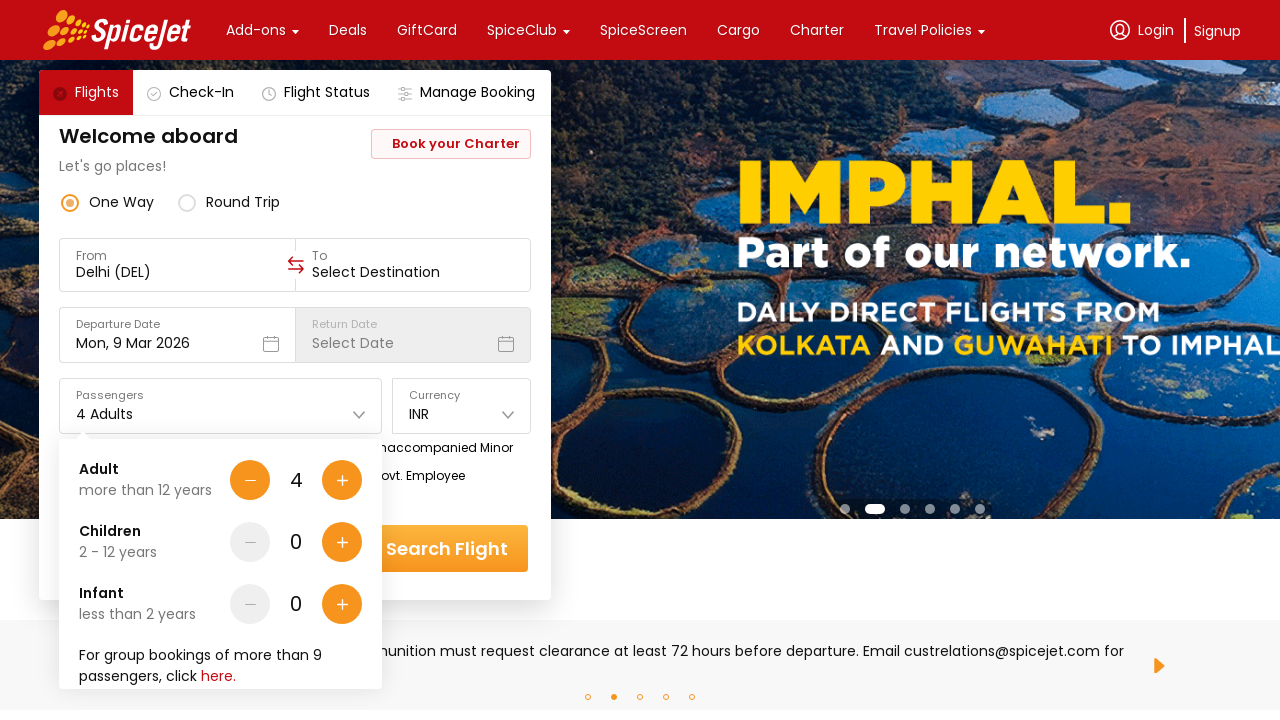

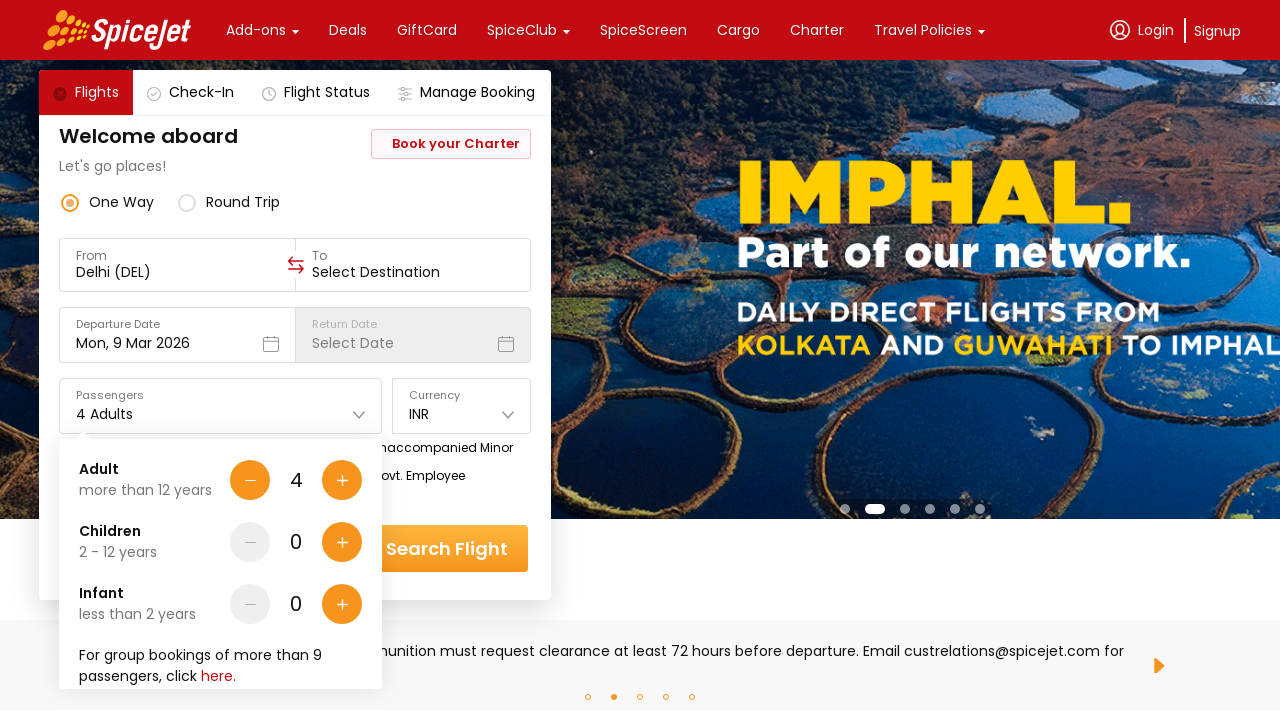